Navigates to the Rahul Shetty Academy Automation Practice page and verifies the page loads by checking the title.

Starting URL: https://www.rahulshettyacademy.com/AutomationPractice/

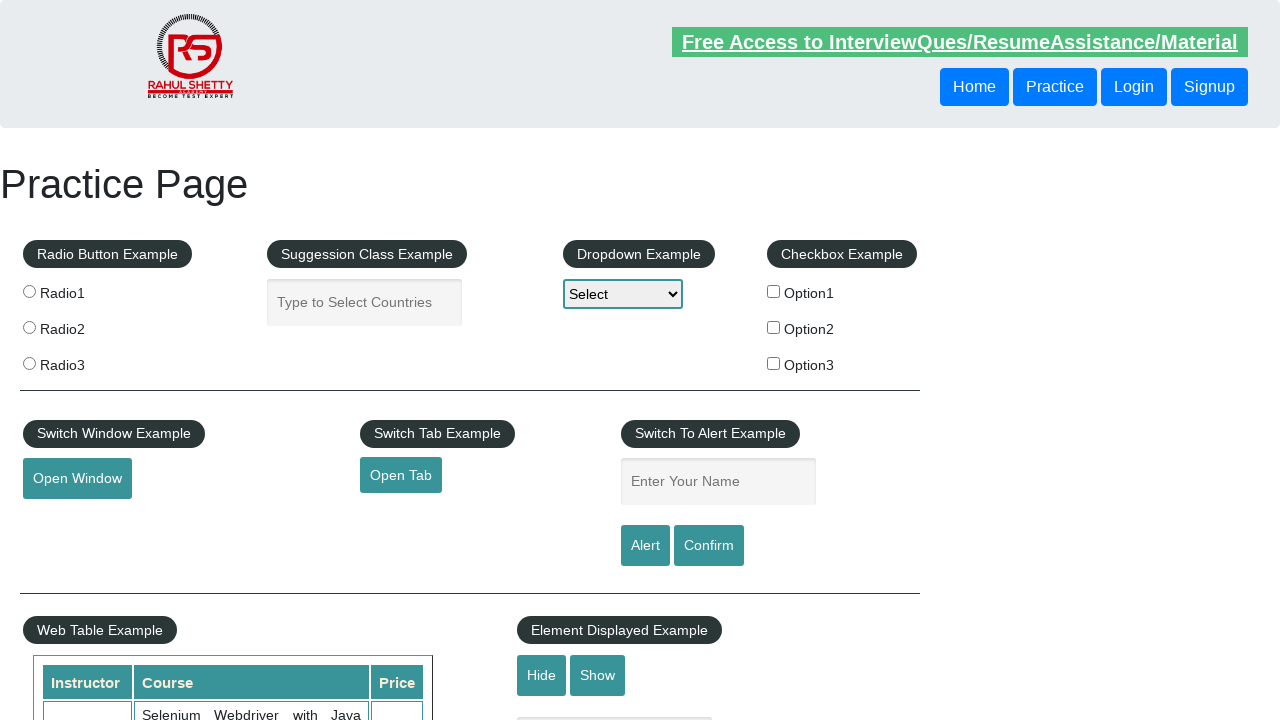

Navigated to Rahul Shetty Academy Automation Practice page
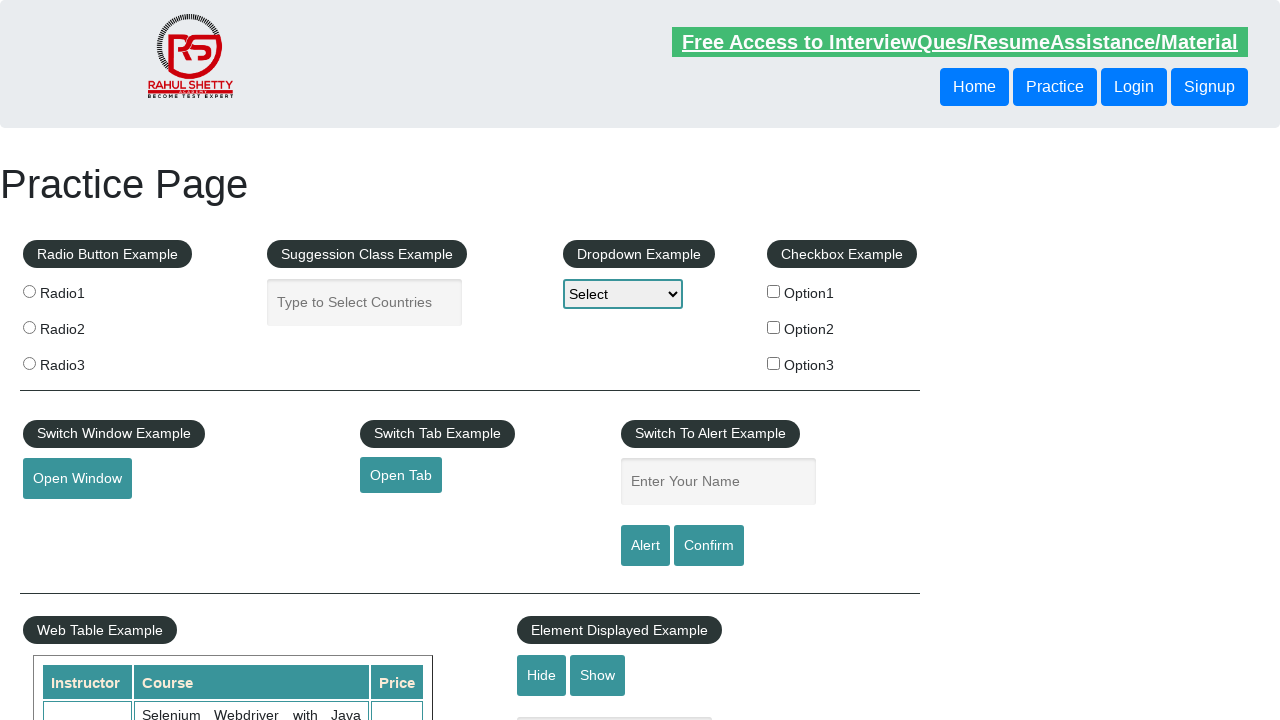

Page DOM content loaded
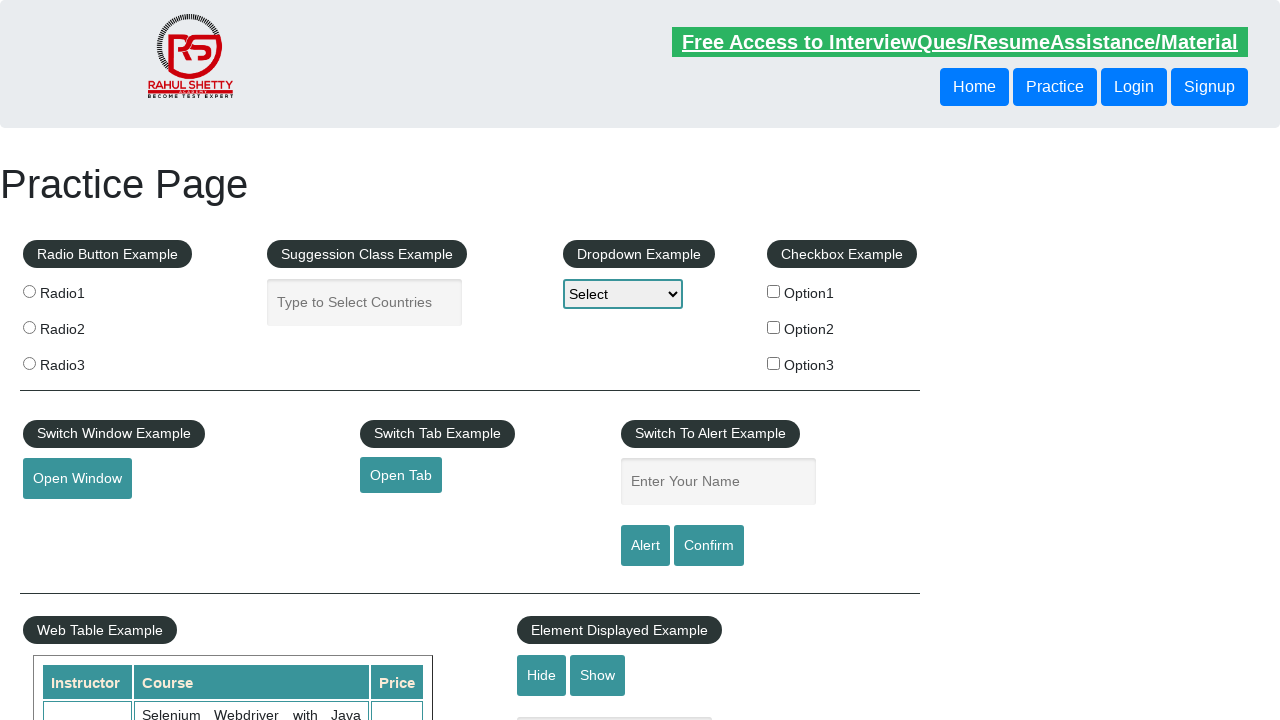

Retrieved page title: Practice Page
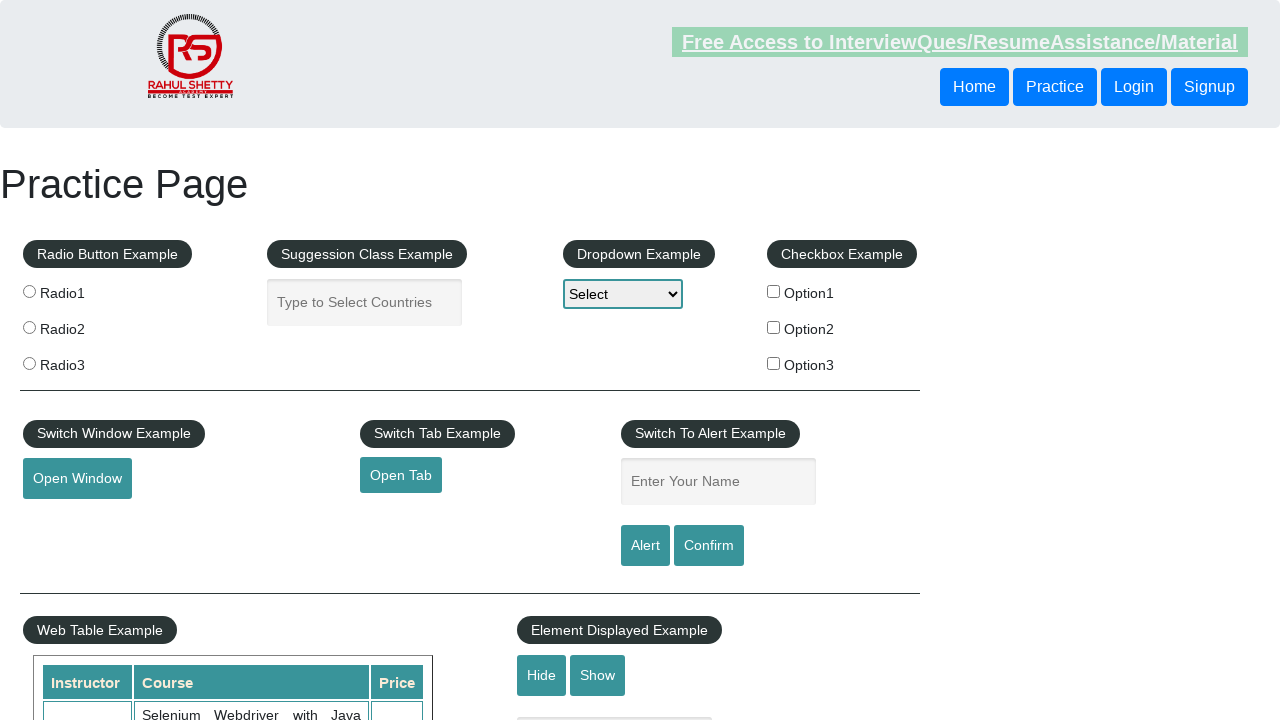

Printed page title to console
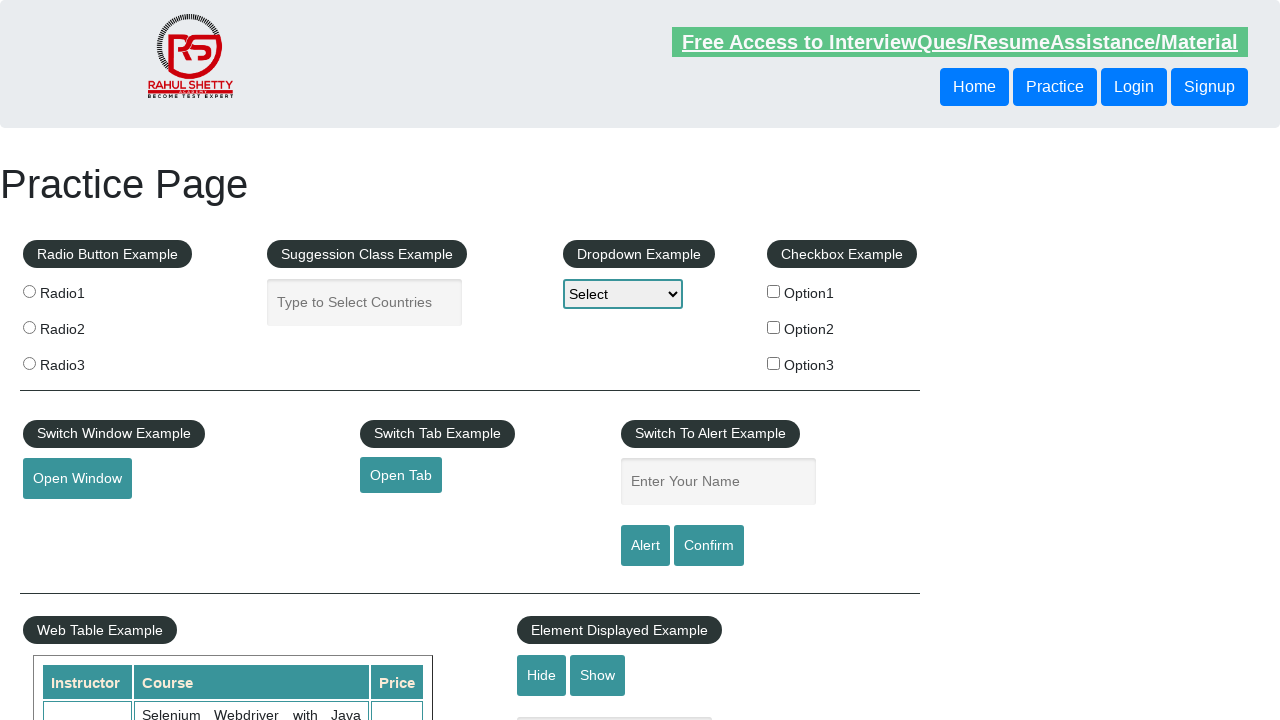

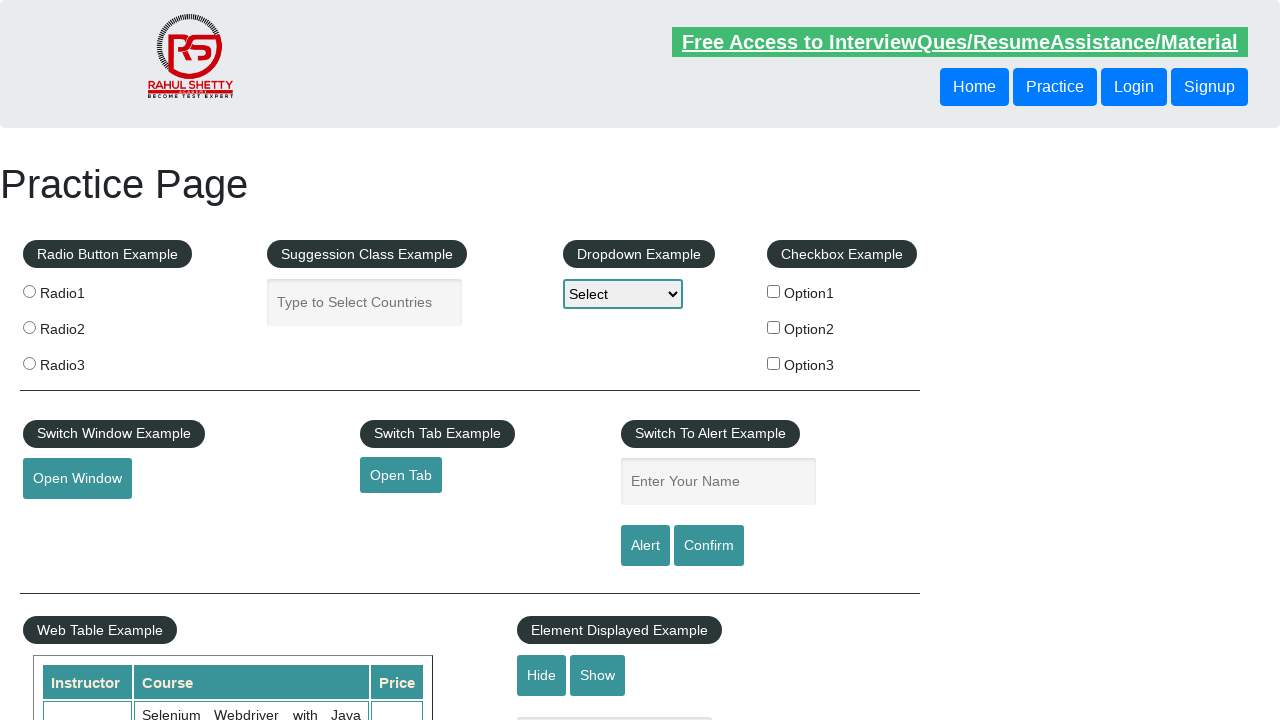